Navigates to Tata Motors website and scrolls down the page to view content below the fold

Starting URL: https://www.tatamotors.com/

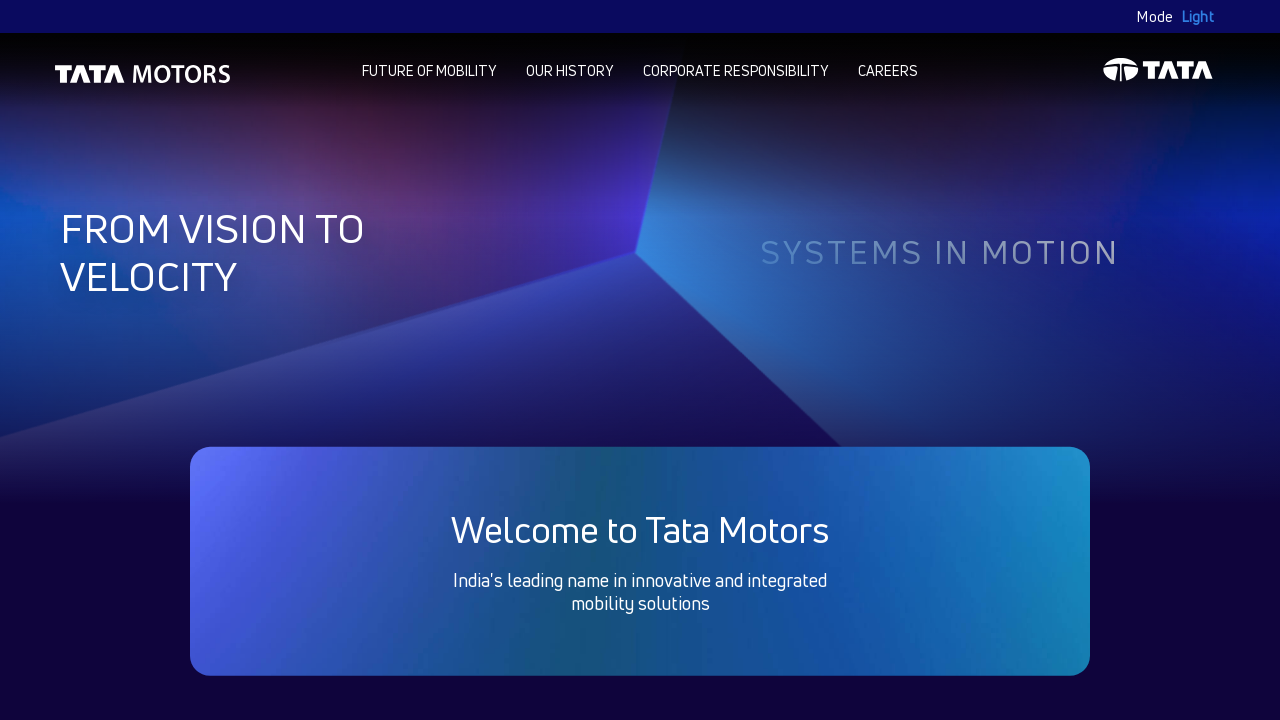

Scrolled down the page by 3000 pixels vertically
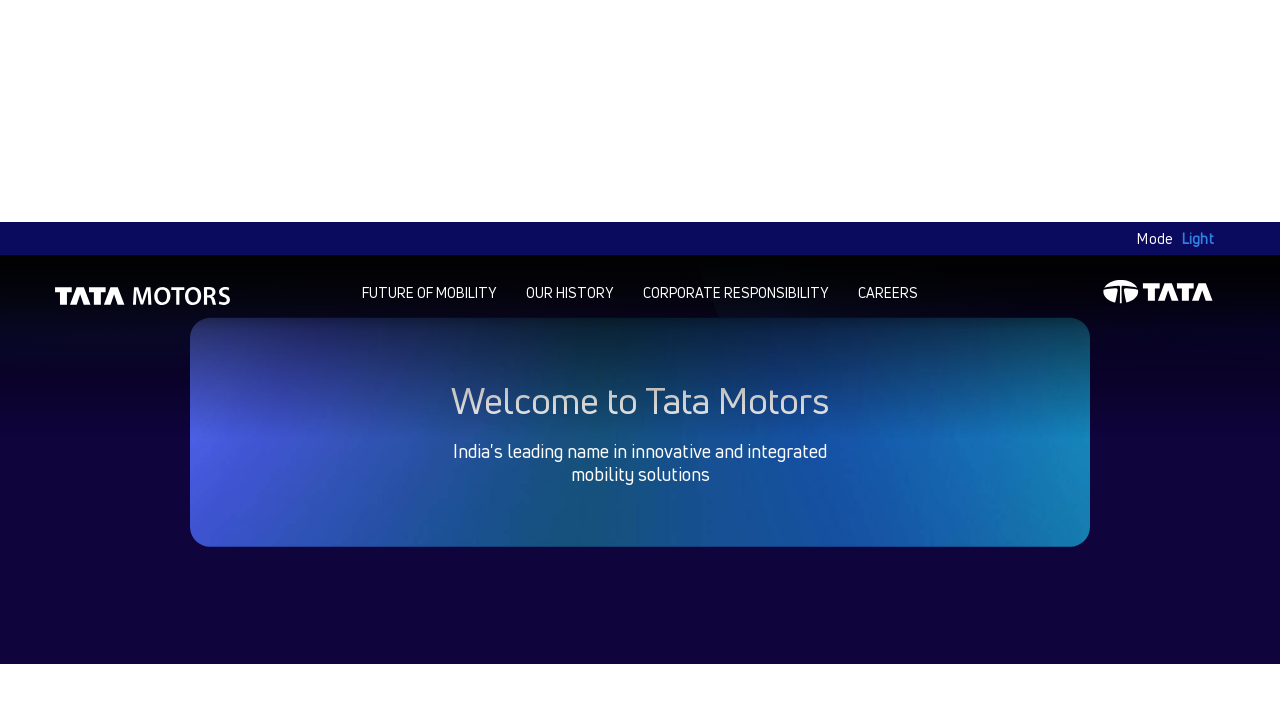

Waited for scroll animation to complete
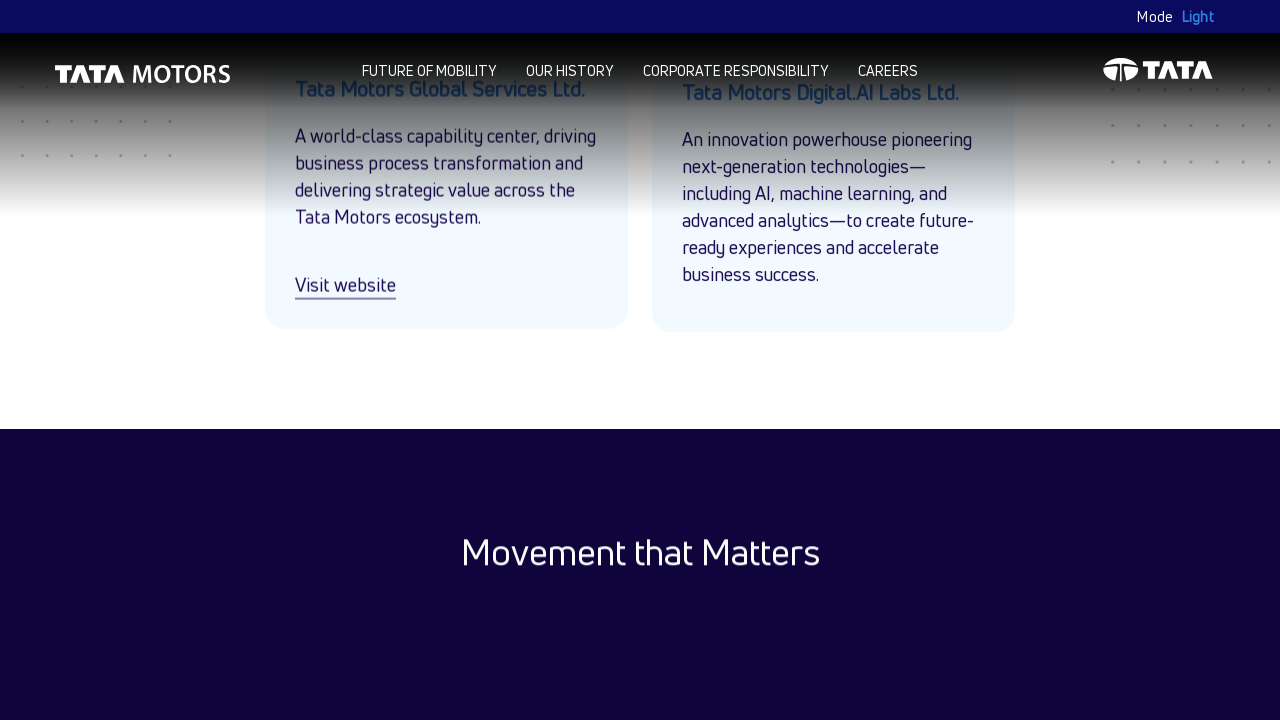

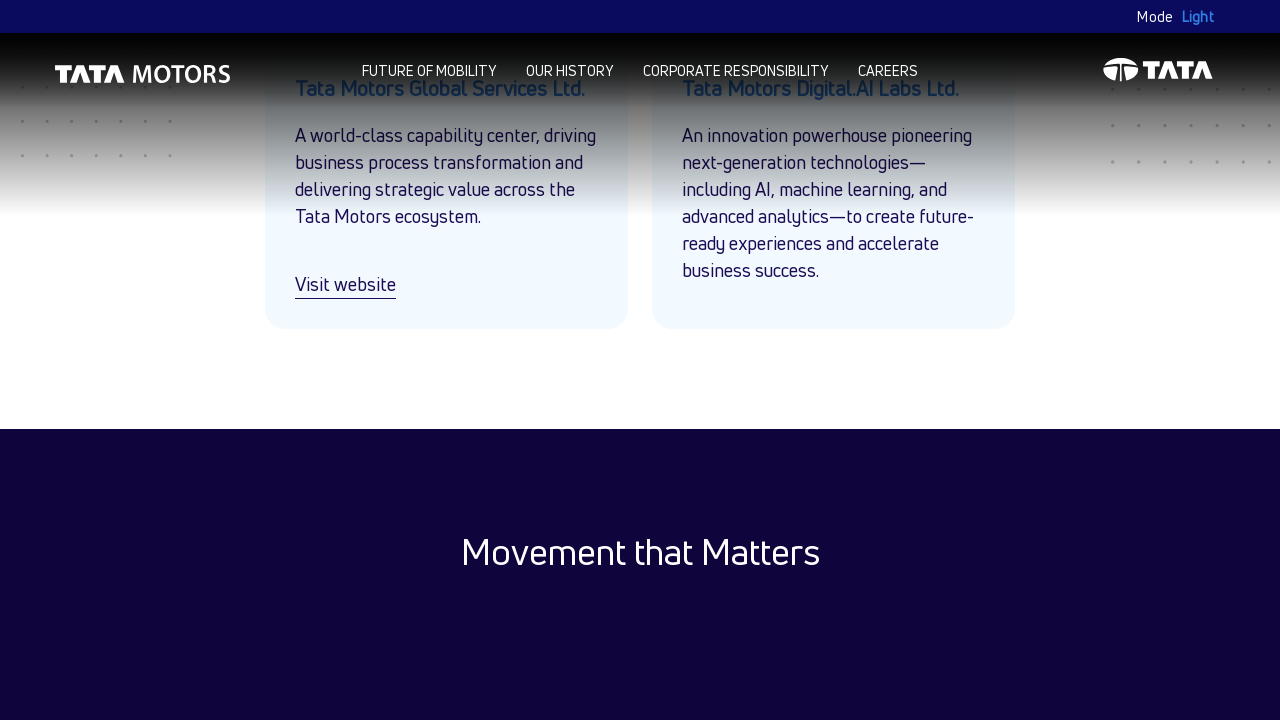